Navigates to Indiegala freebies page with optimized loading by blocking non-essential resources (stylesheets, images, fonts), then waits for the page to fully load.

Starting URL: https://freebies.indiegala.com/

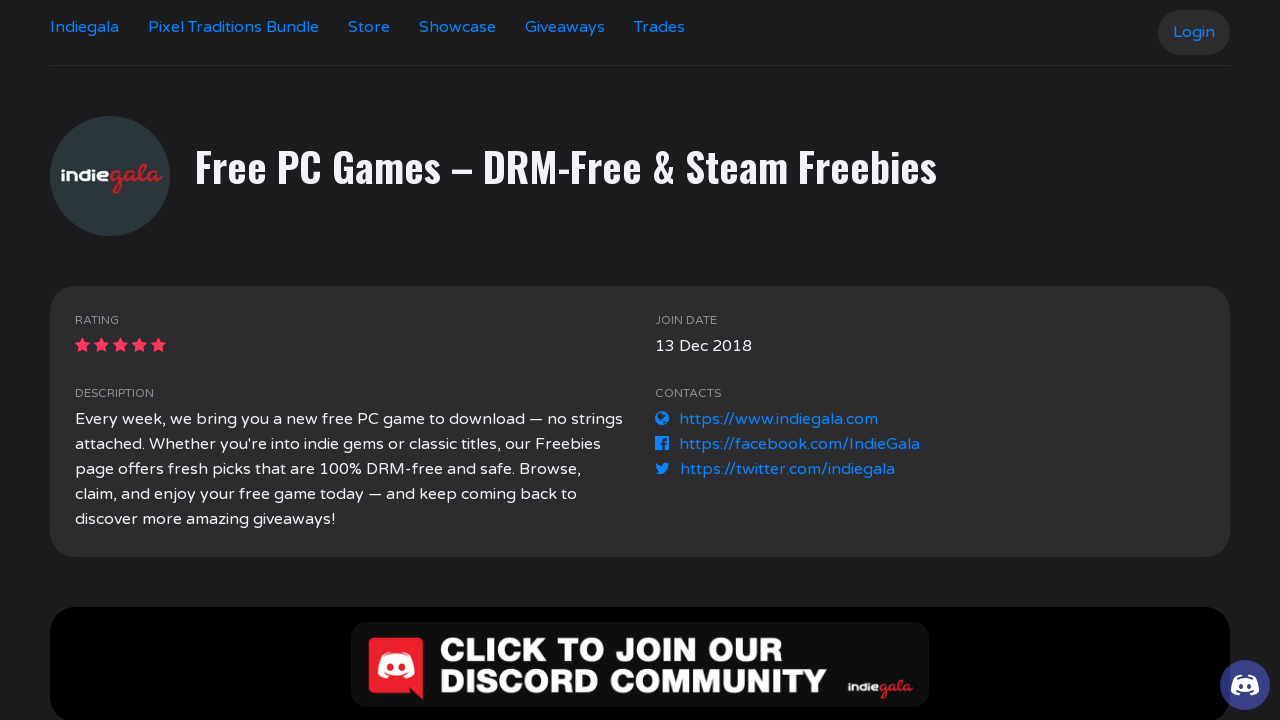

Set up route handler to block stylesheets, images, and fonts
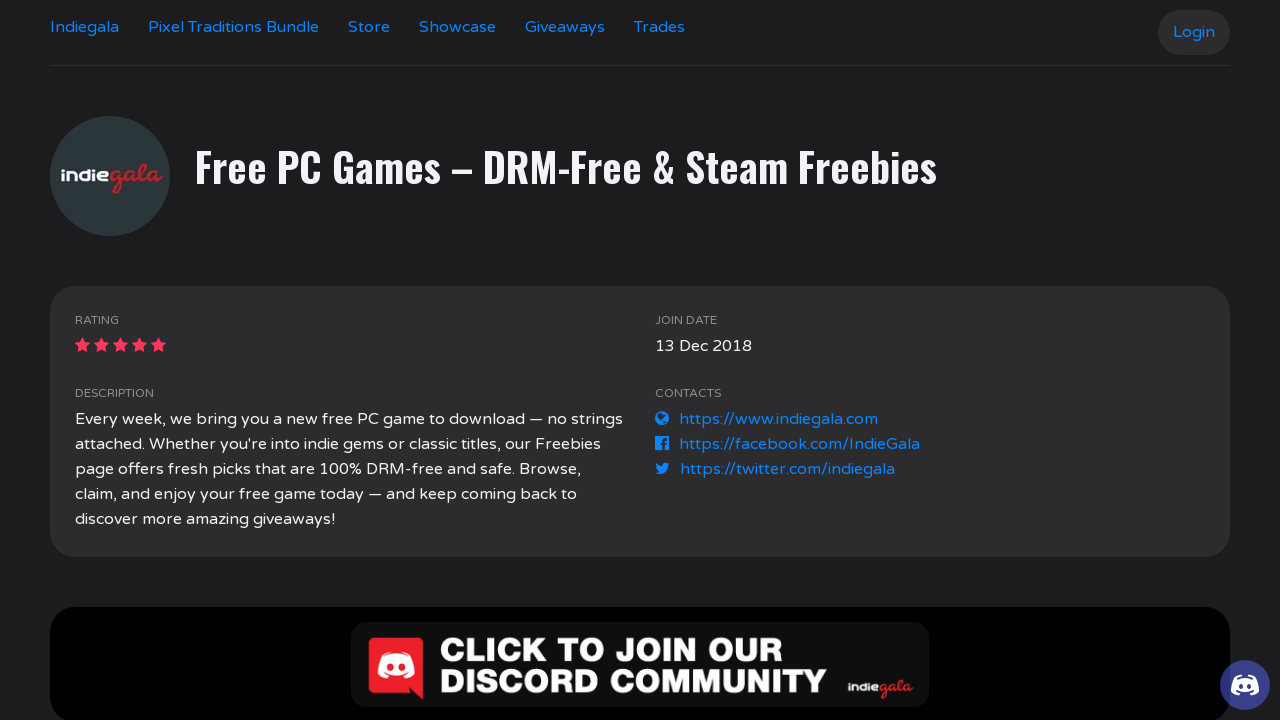

Navigated to Indiegala freebies page with resource blocking enabled
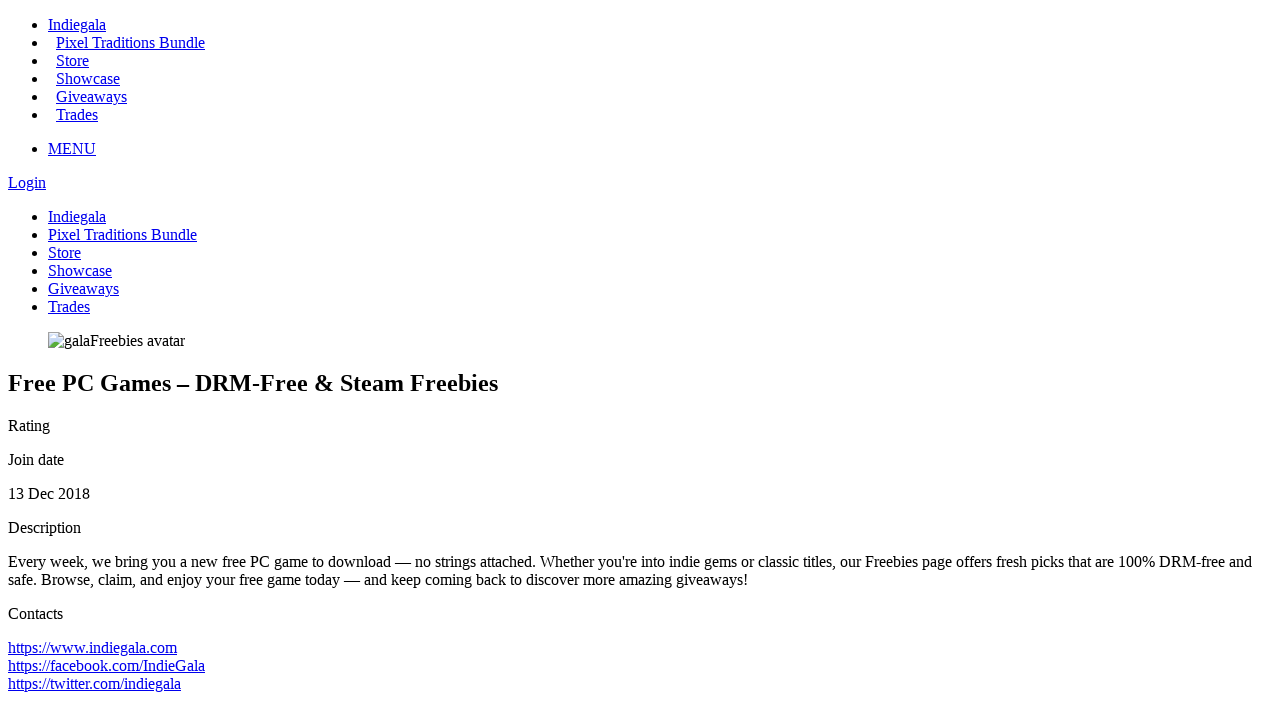

Page fully loaded
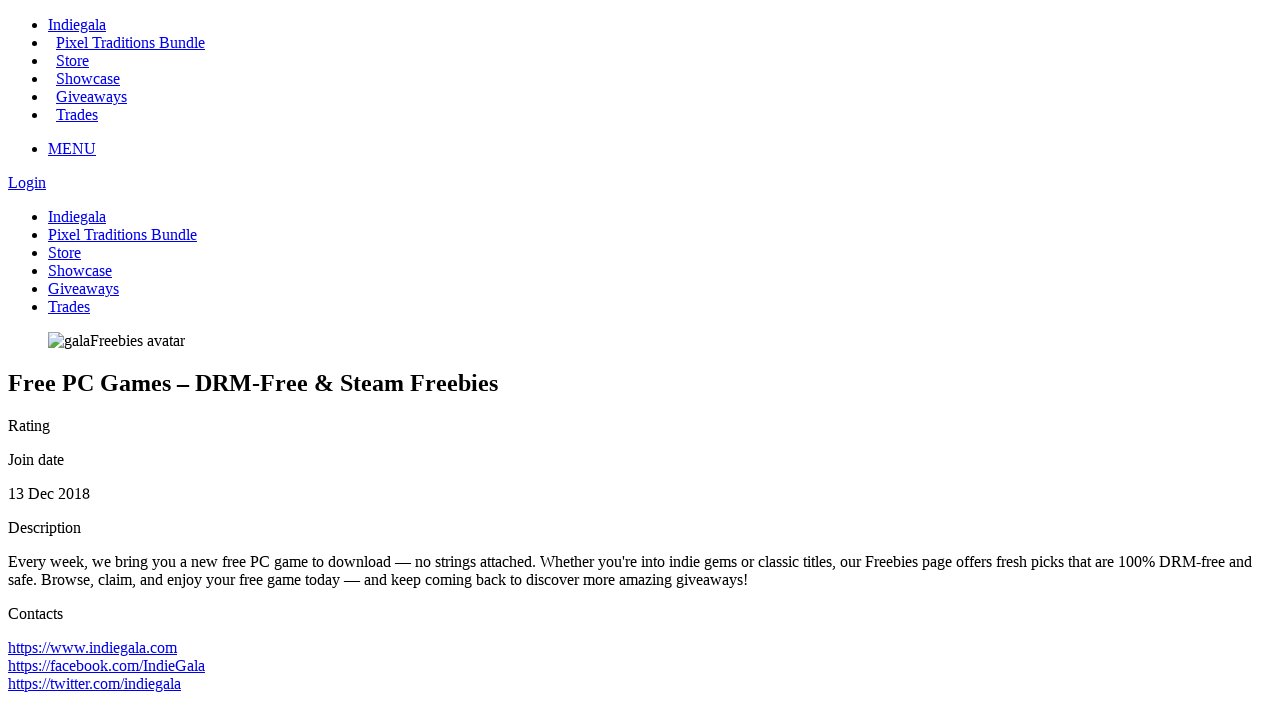

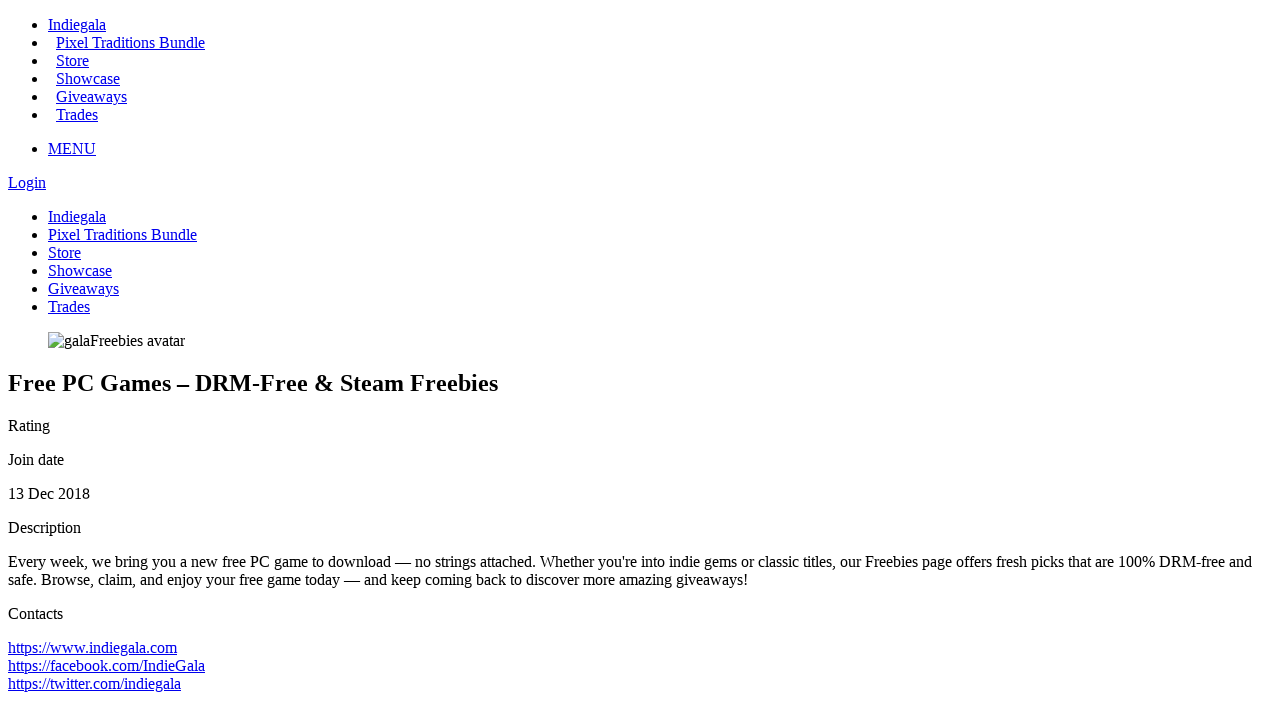